Tests double-click functionality on a button element by performing a double-click action on the "Double Click Me" button

Starting URL: https://demoqa.com/buttons

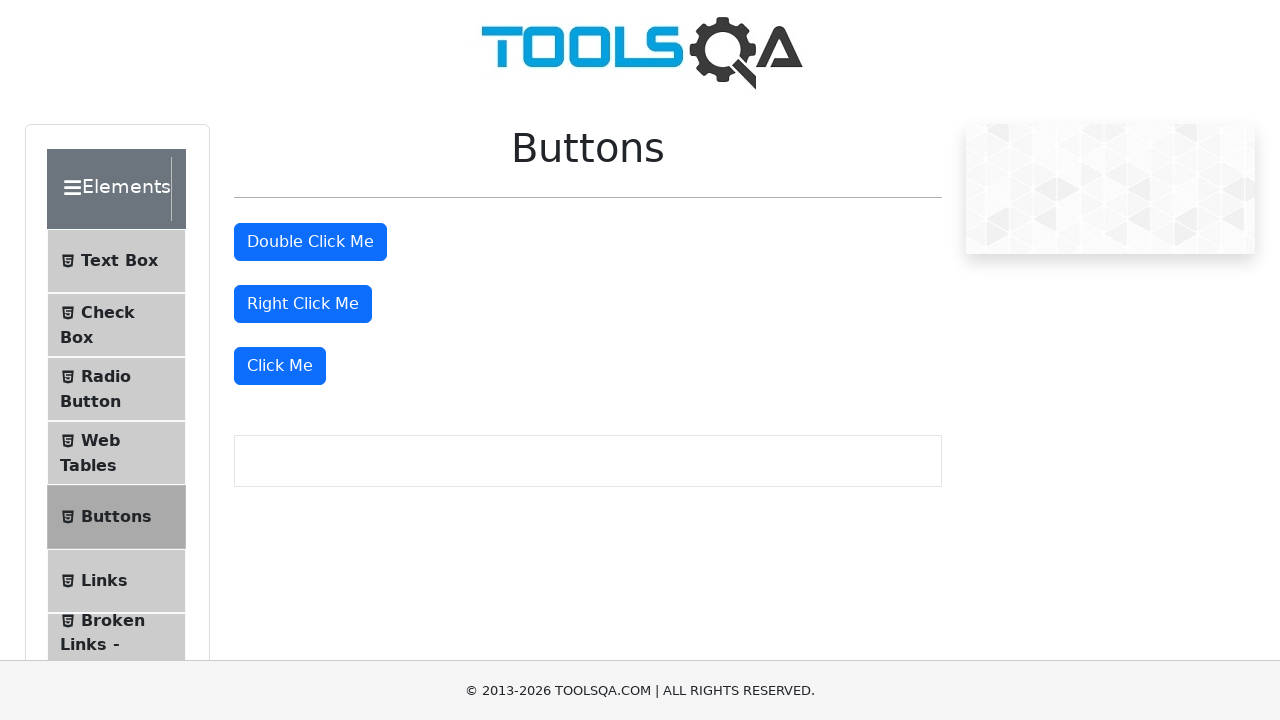

Double-clicked on the 'Double Click Me' button at (310, 242) on xpath=//button[text()='Double Click Me']
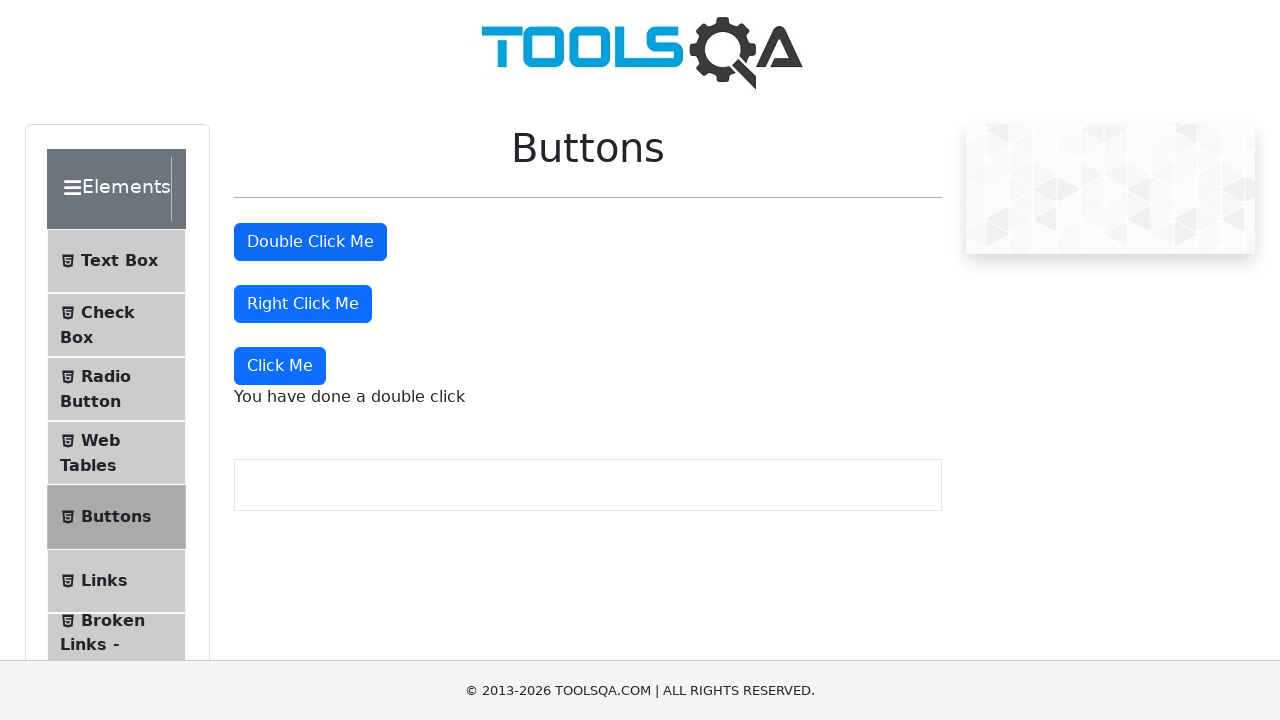

Double-click confirmation message appeared
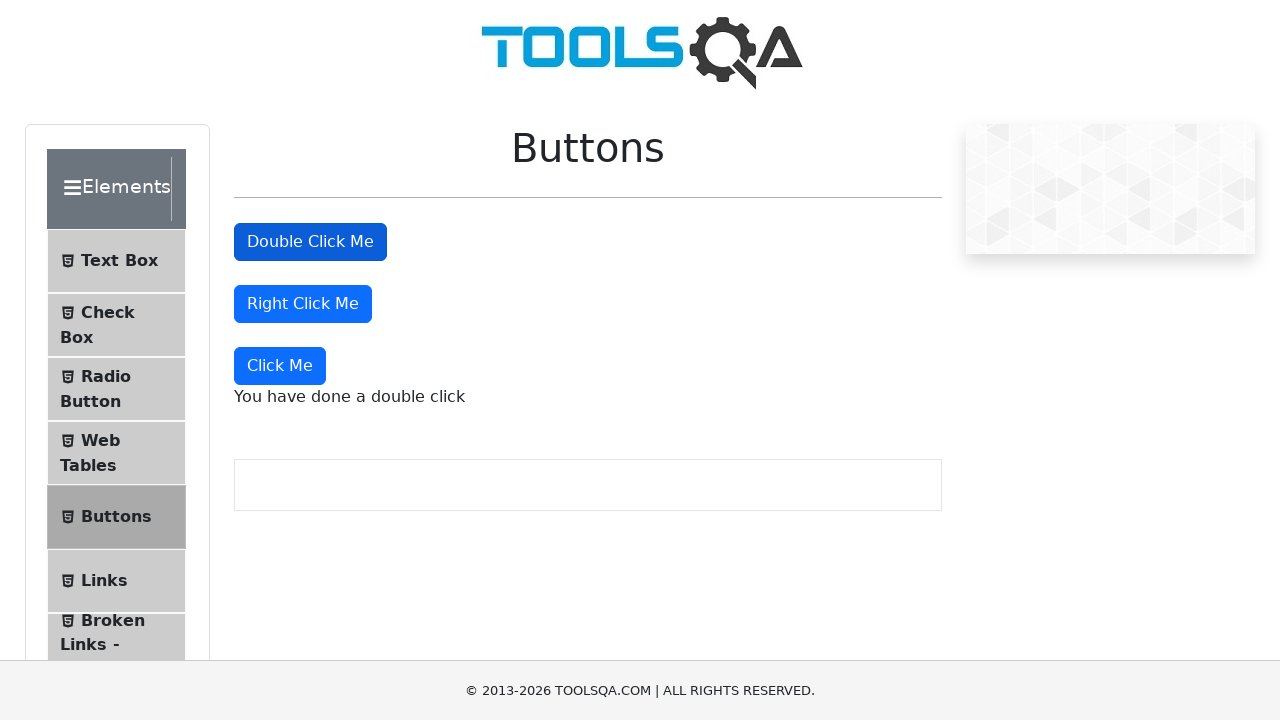

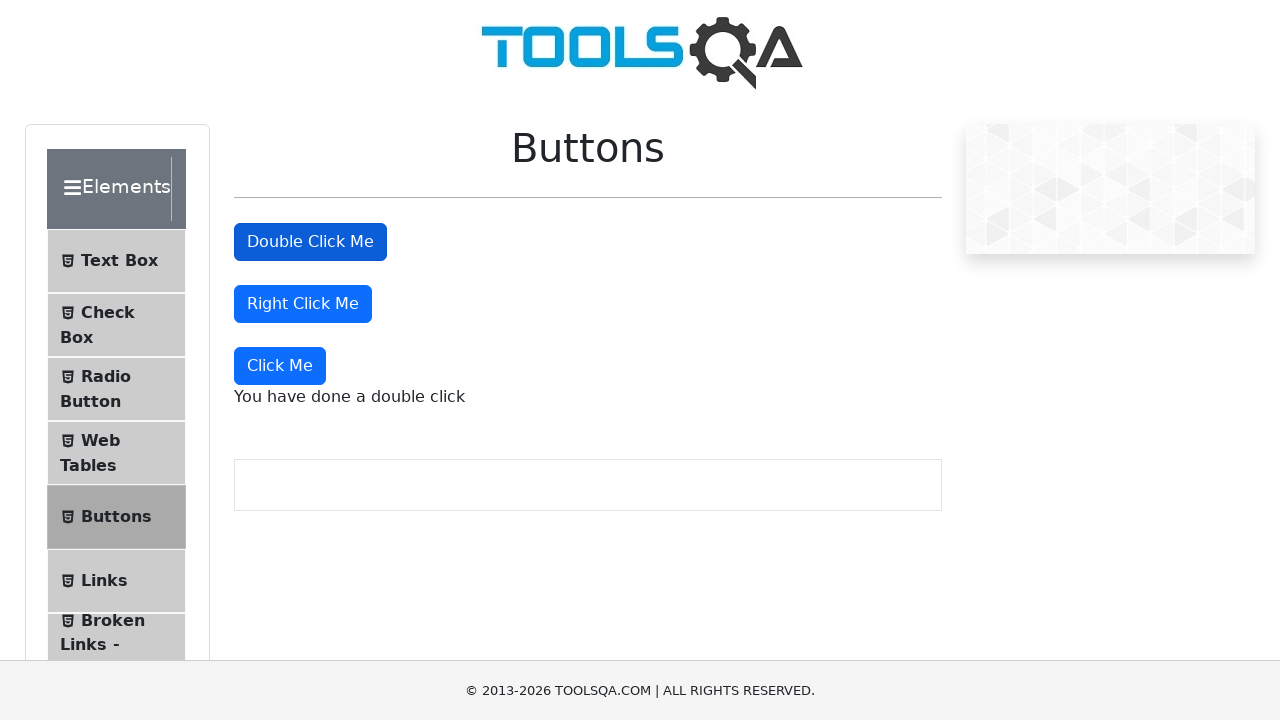